Tests staying on the current page by clicking a button that triggers an alert and then dismissing (canceling) the alert, verifying the confirmation message appears

Starting URL: https://kristinek.github.io/site/examples/alerts_popups

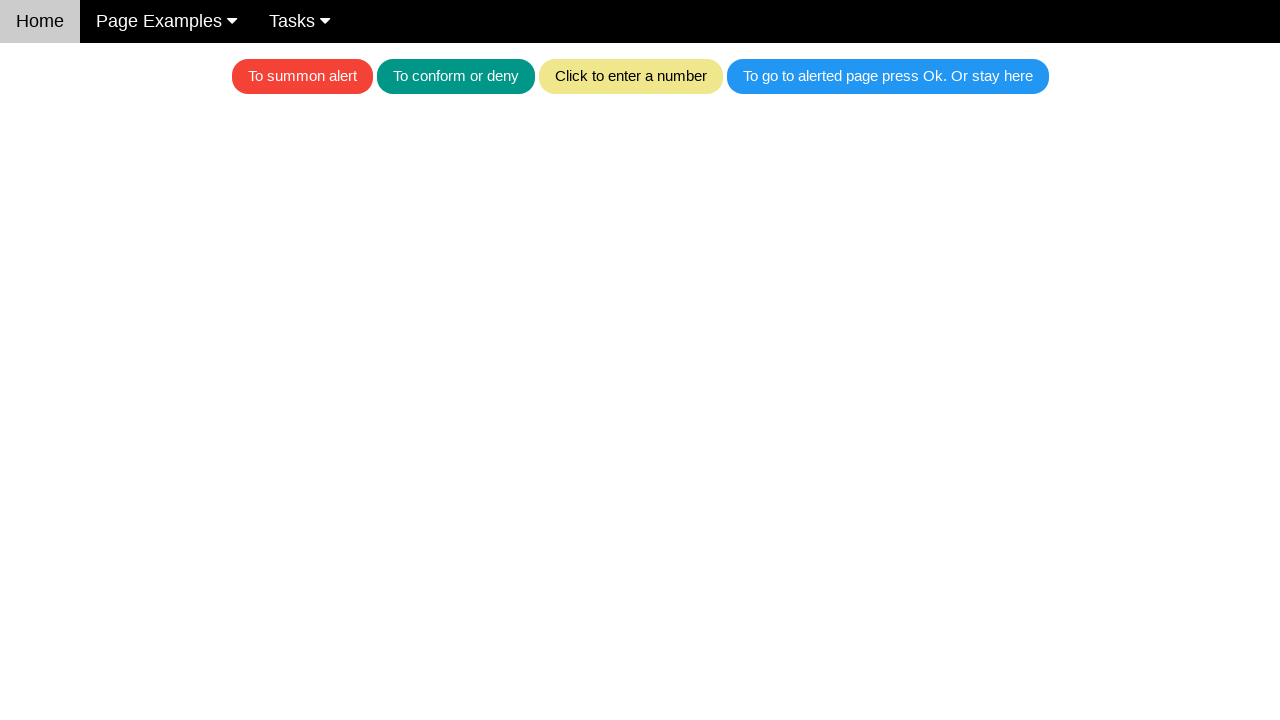

Set up dialog handler to dismiss alerts
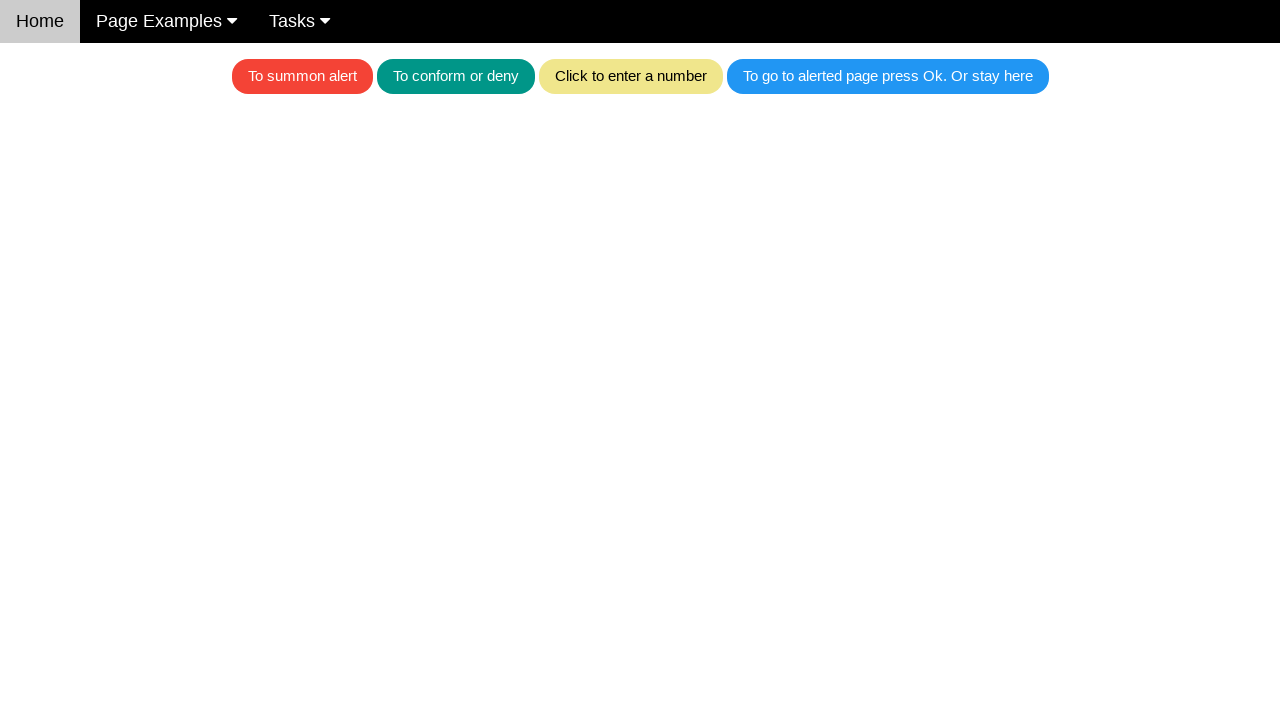

Clicked button to trigger alert at (888, 76) on xpath=//button[contains(text(),'To go to alerted page press Ok. Or stay here')]
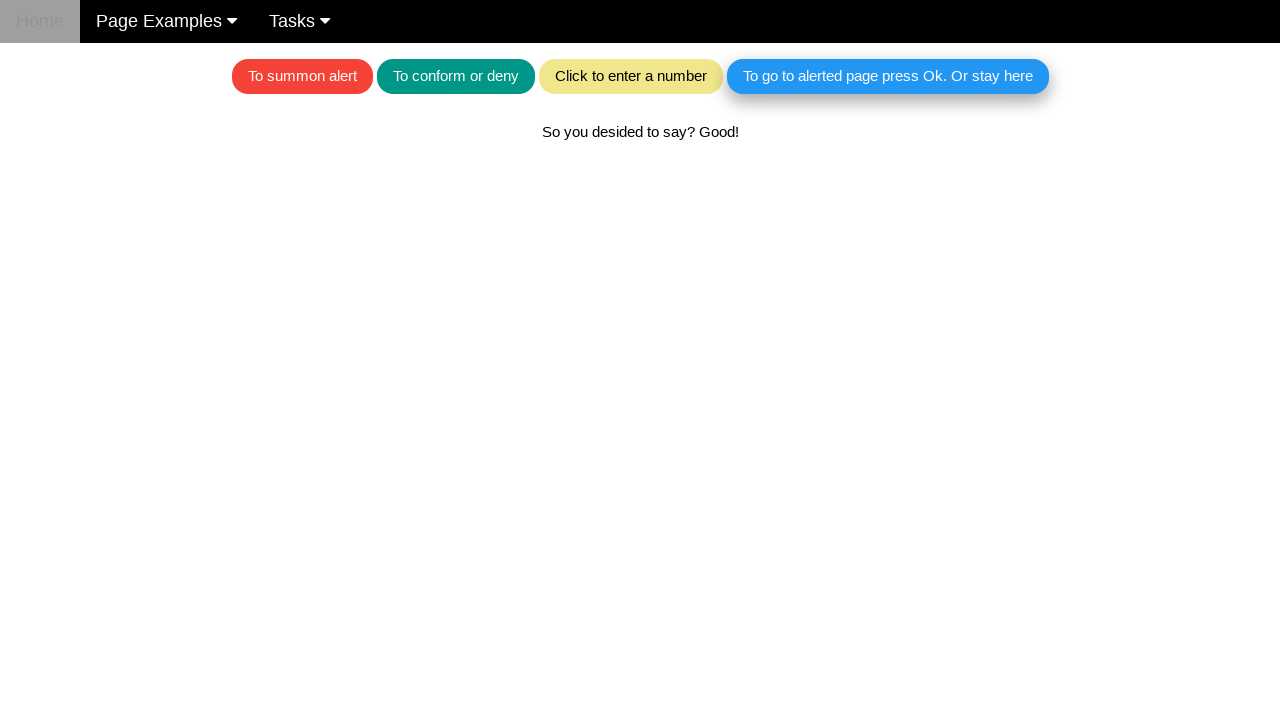

Waited 500ms for dialog to be processed
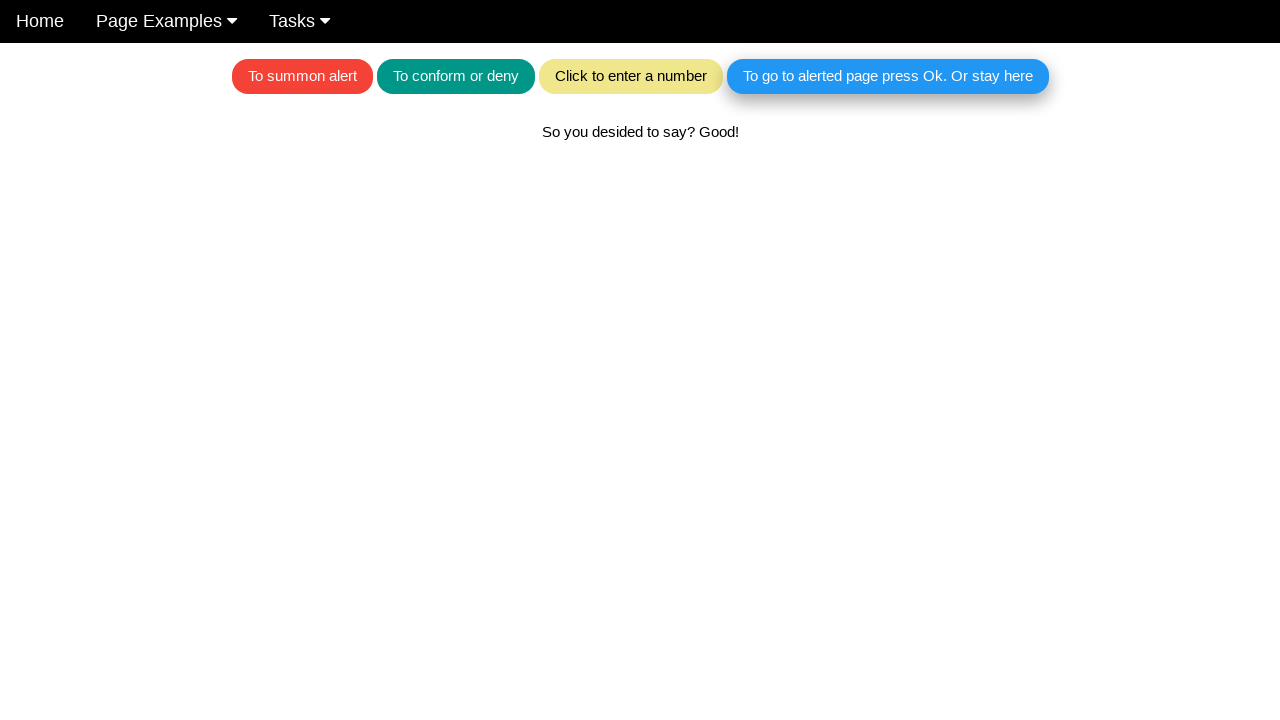

Confirmation message element loaded after dismissing alert
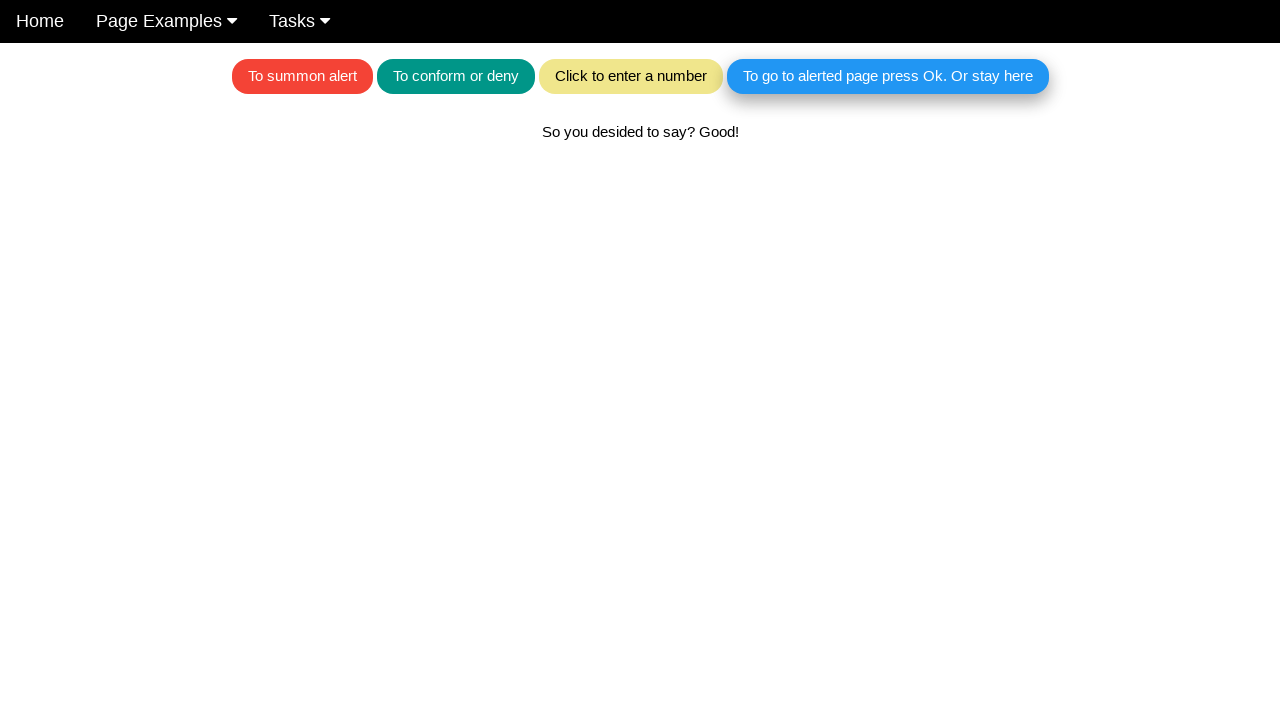

Verified confirmation message 'So you desided to say? Good!' is displayed - user stayed on current page after dismissing alert
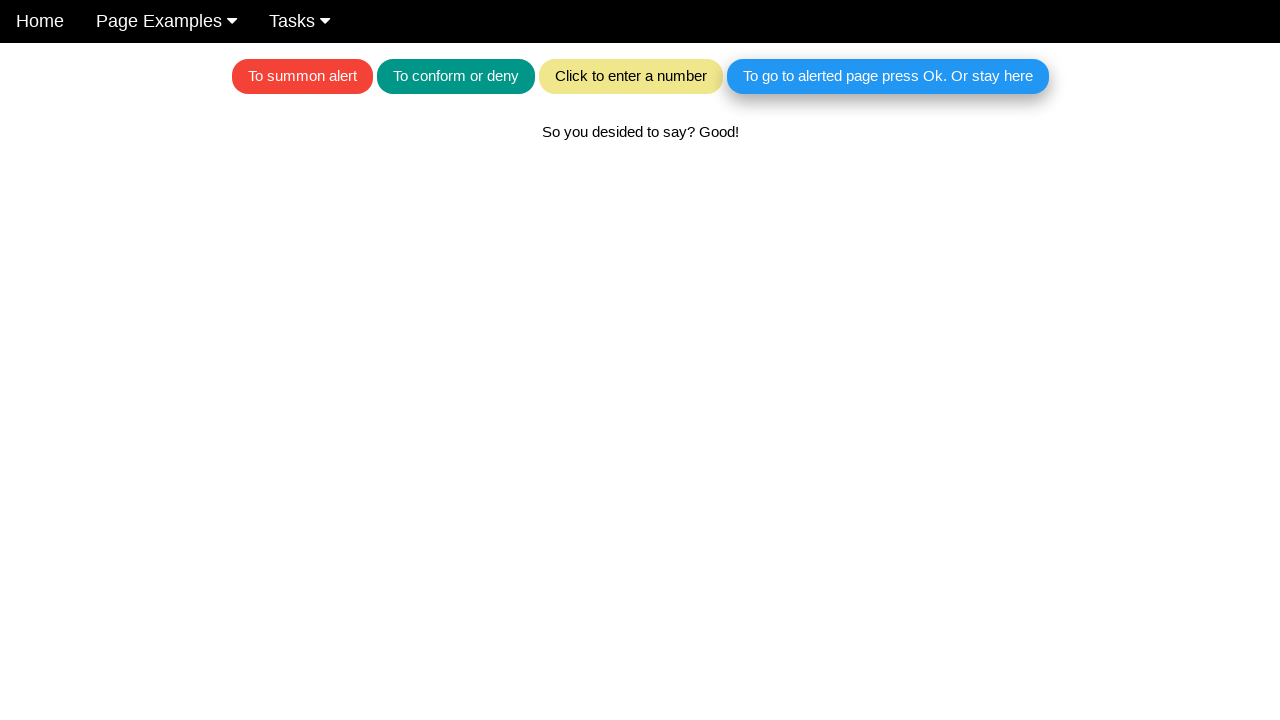

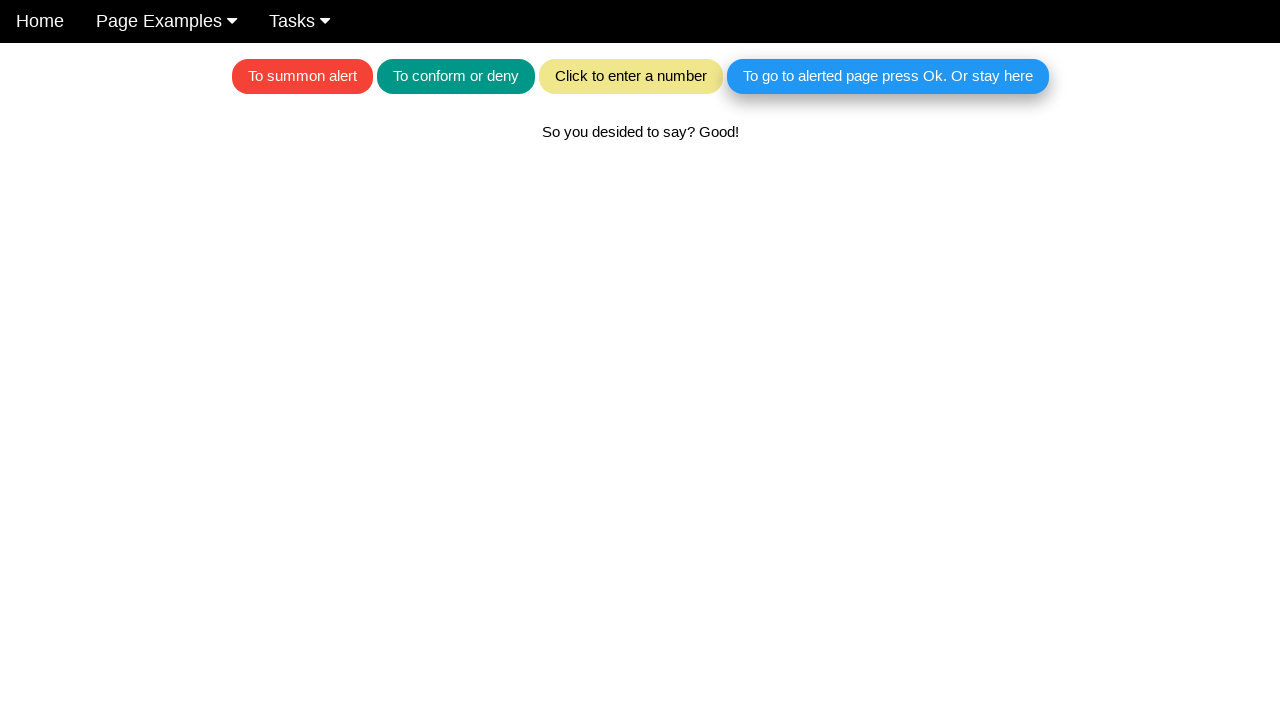